Tests a text box form by filling in full name, email, current address, and permanent address fields, then submitting the form and verifying the success message contains the entered name.

Starting URL: https://demoqa.com/text-box

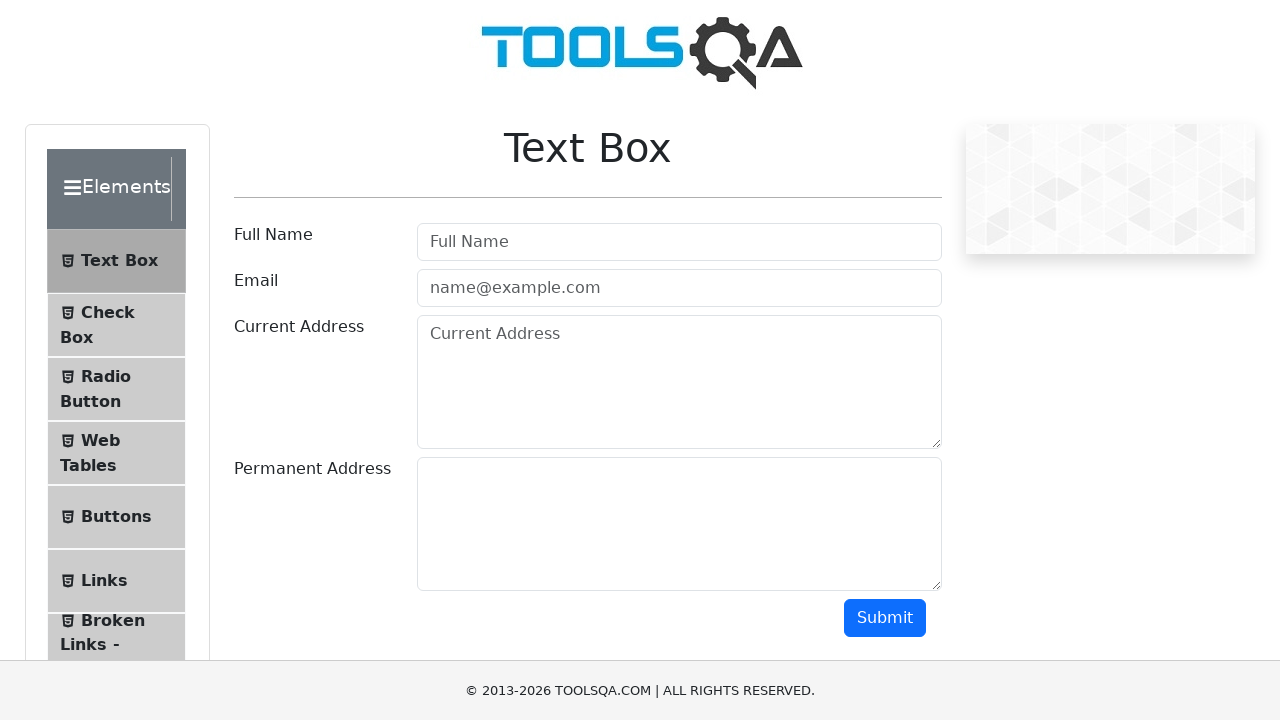

Full Name field became visible
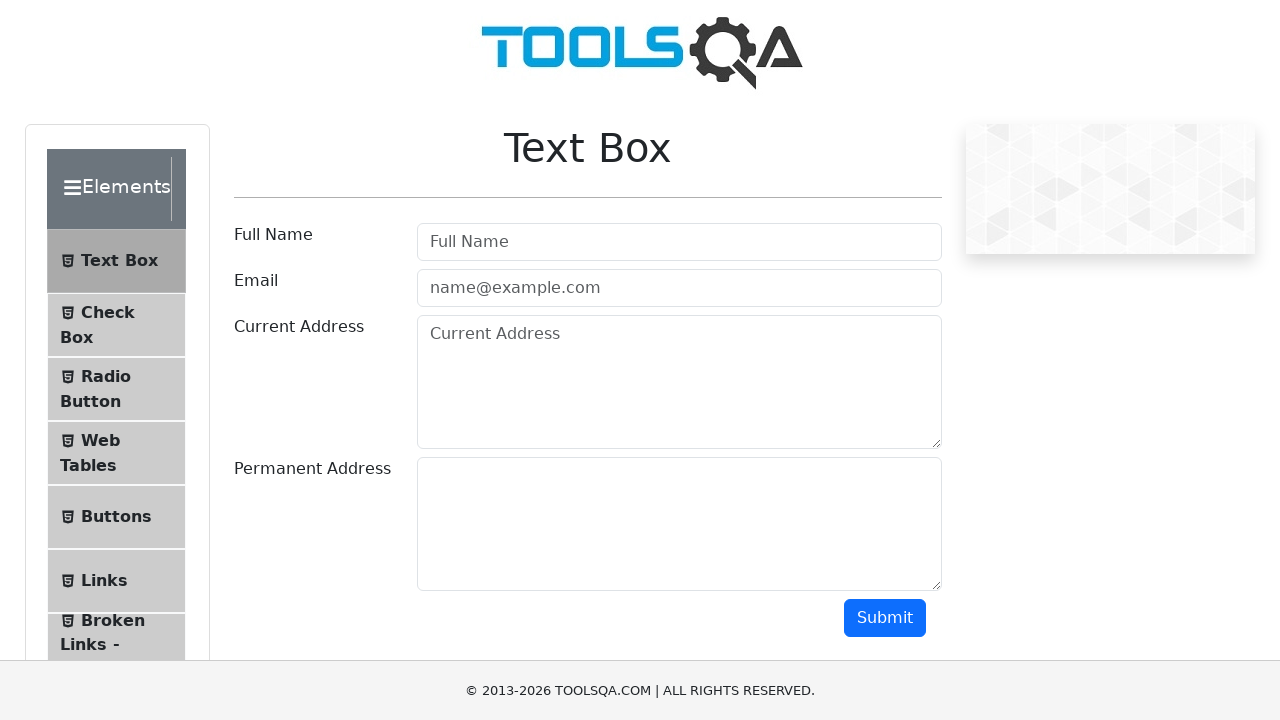

Filled Full Name field with 'Vikas' on #userName
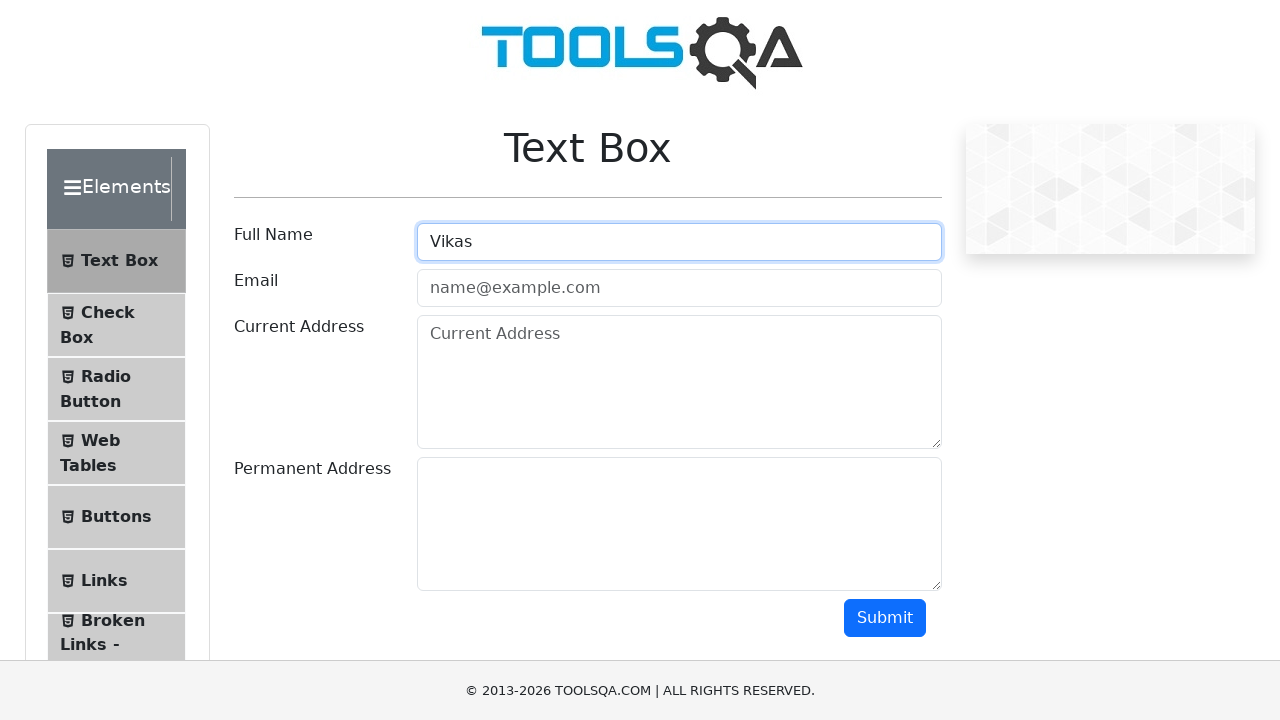

Email field became visible
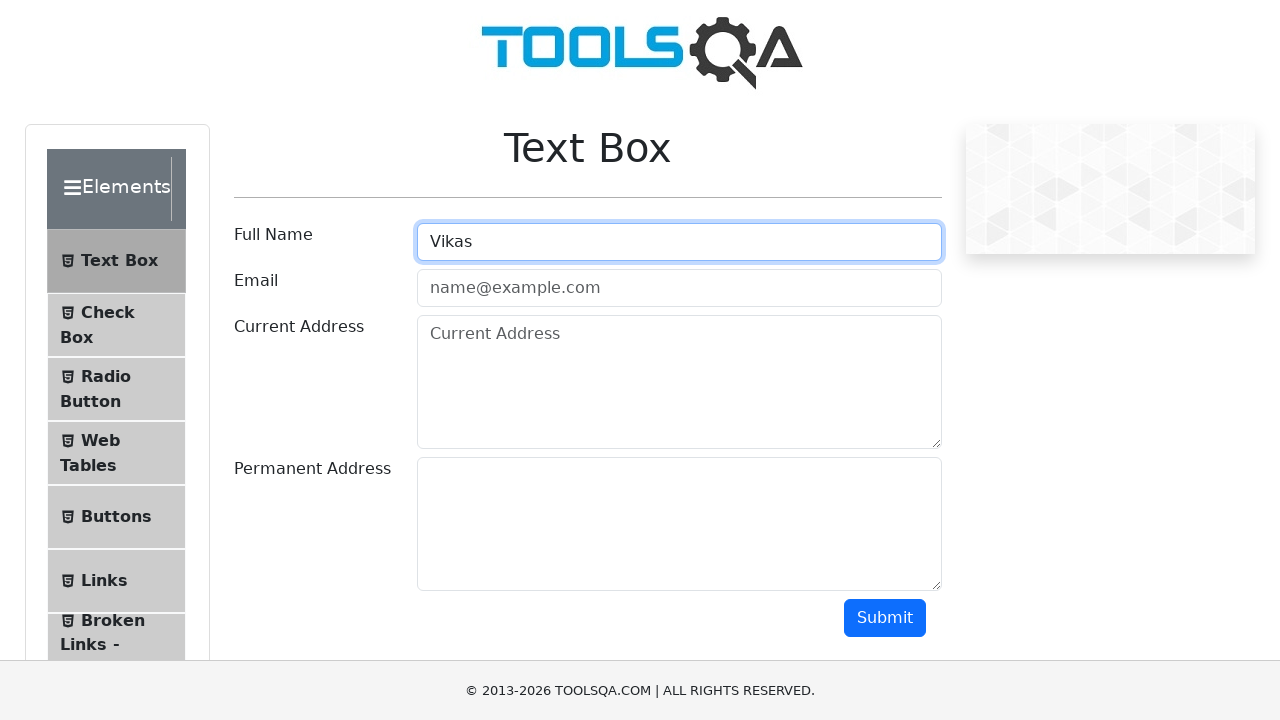

Filled Email field with 'text@gmail.com' on #userEmail
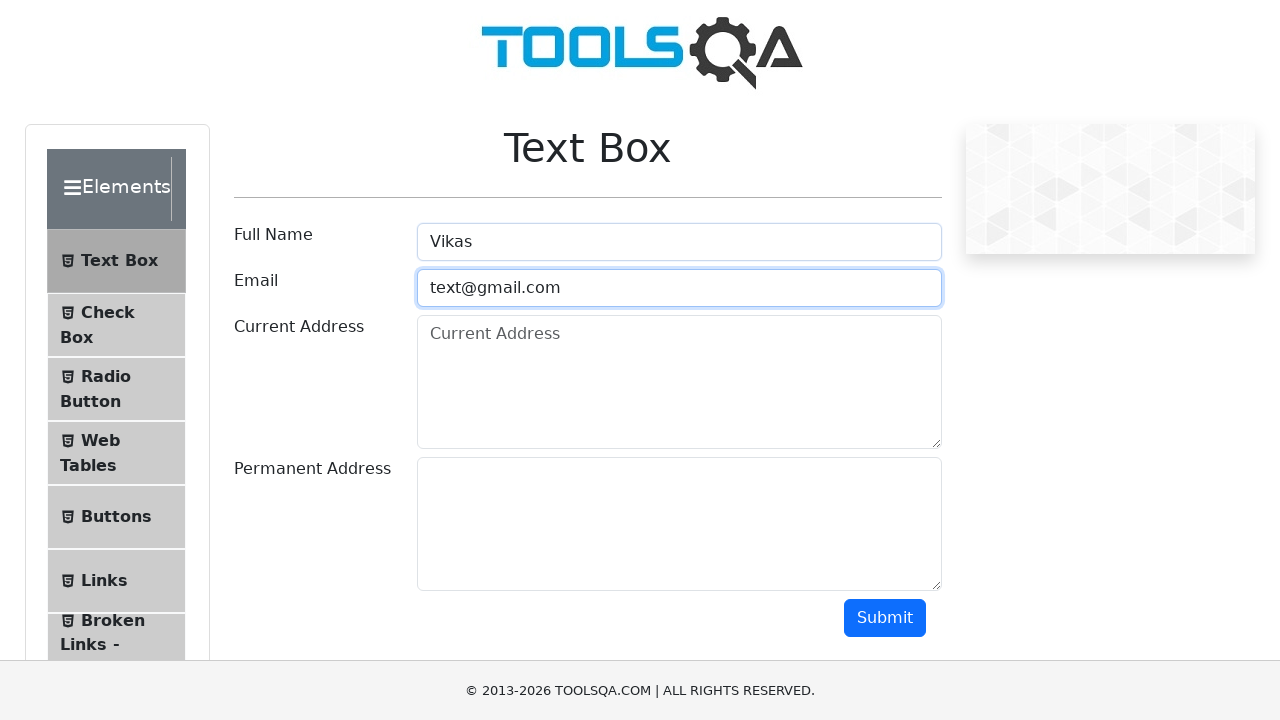

Current Address field became visible
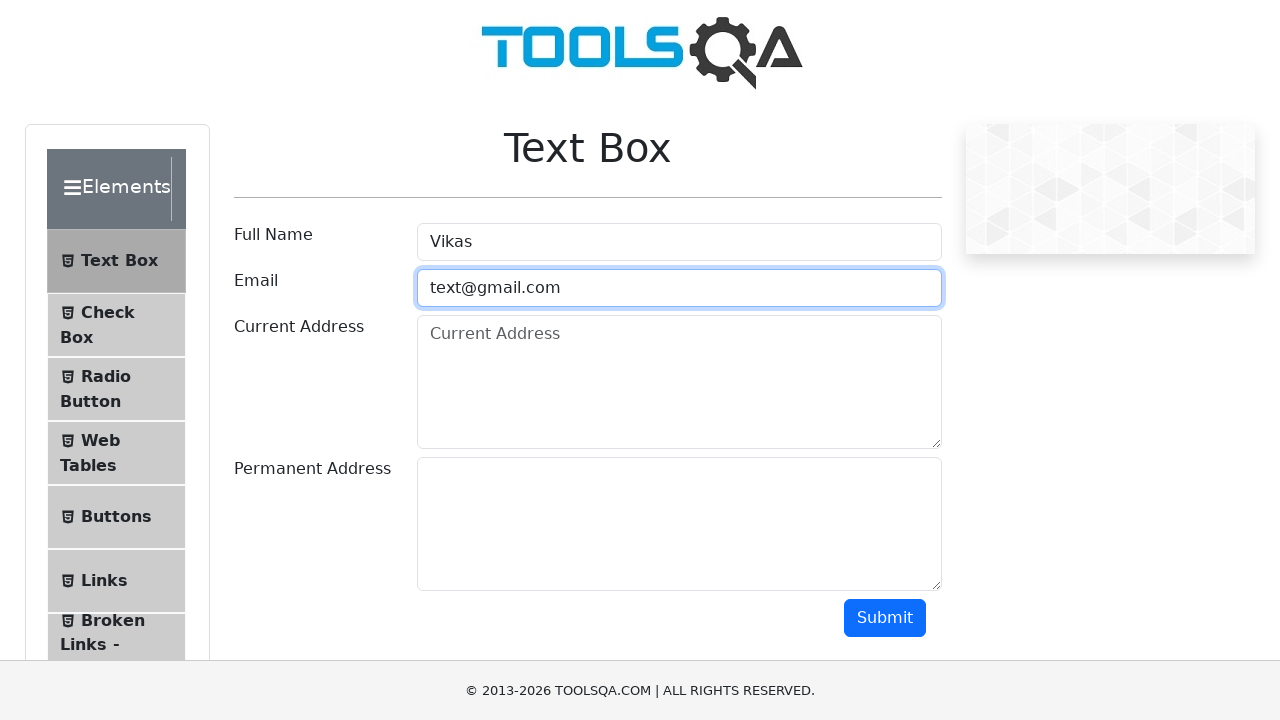

Filled Current Address field with 'xyz complex' on #currentAddress
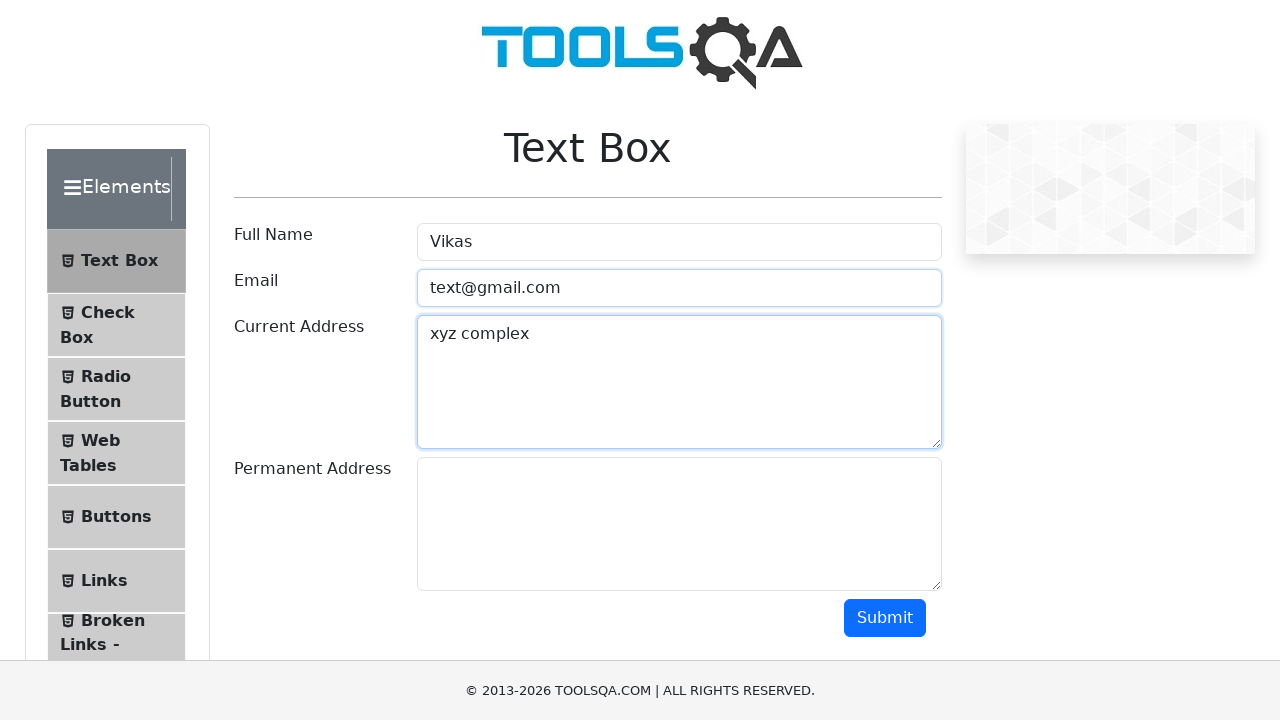

Permanent Address field became visible
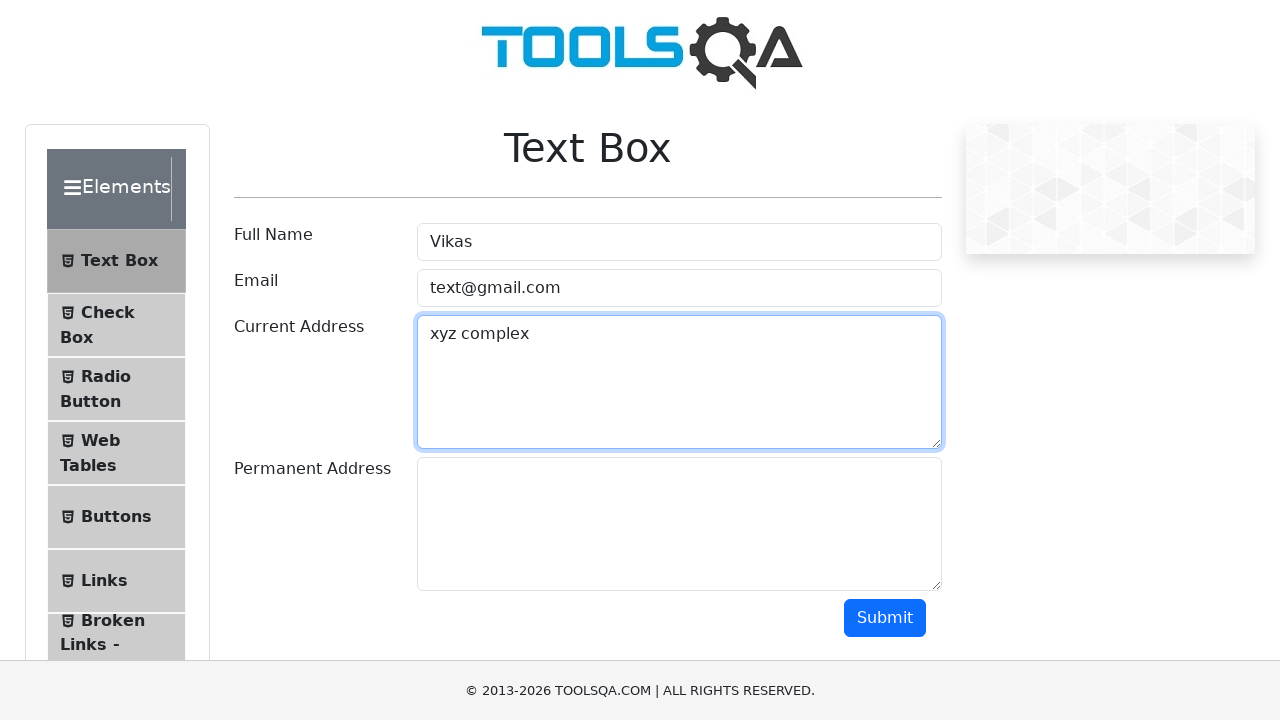

Filled Permanent Address field with 'Xyz Complex' on #permanentAddress
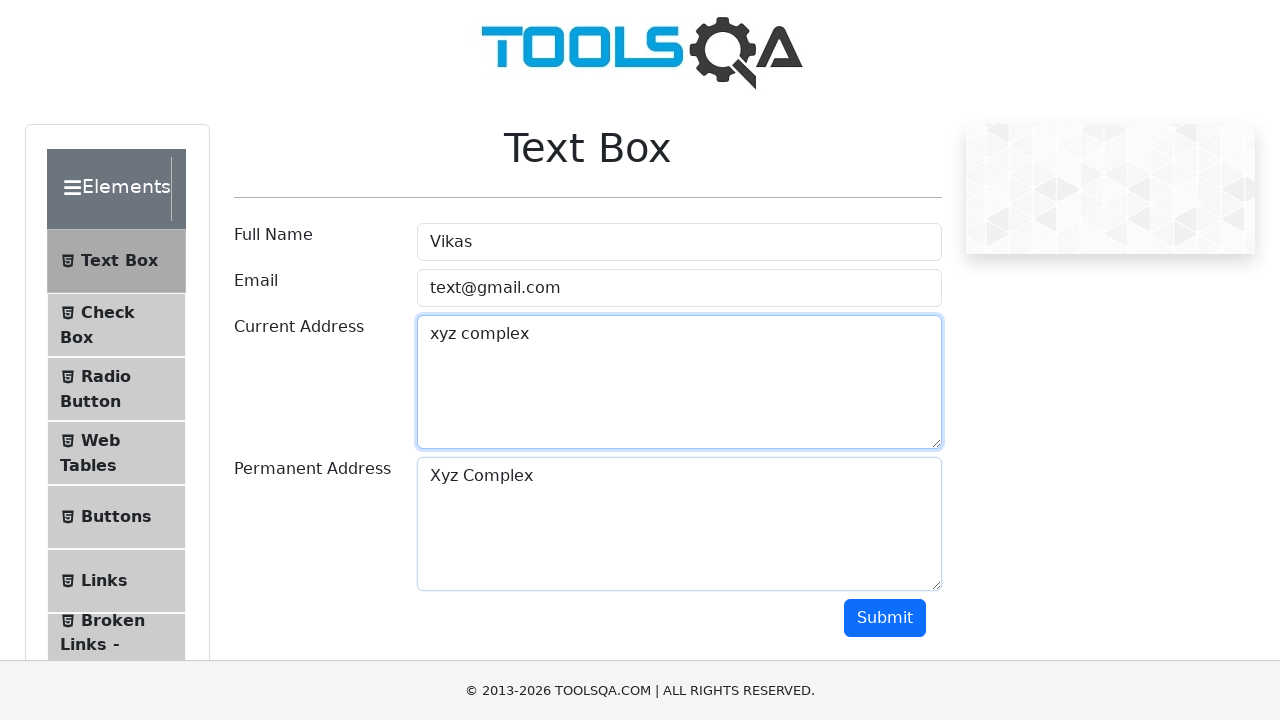

Submit button became visible
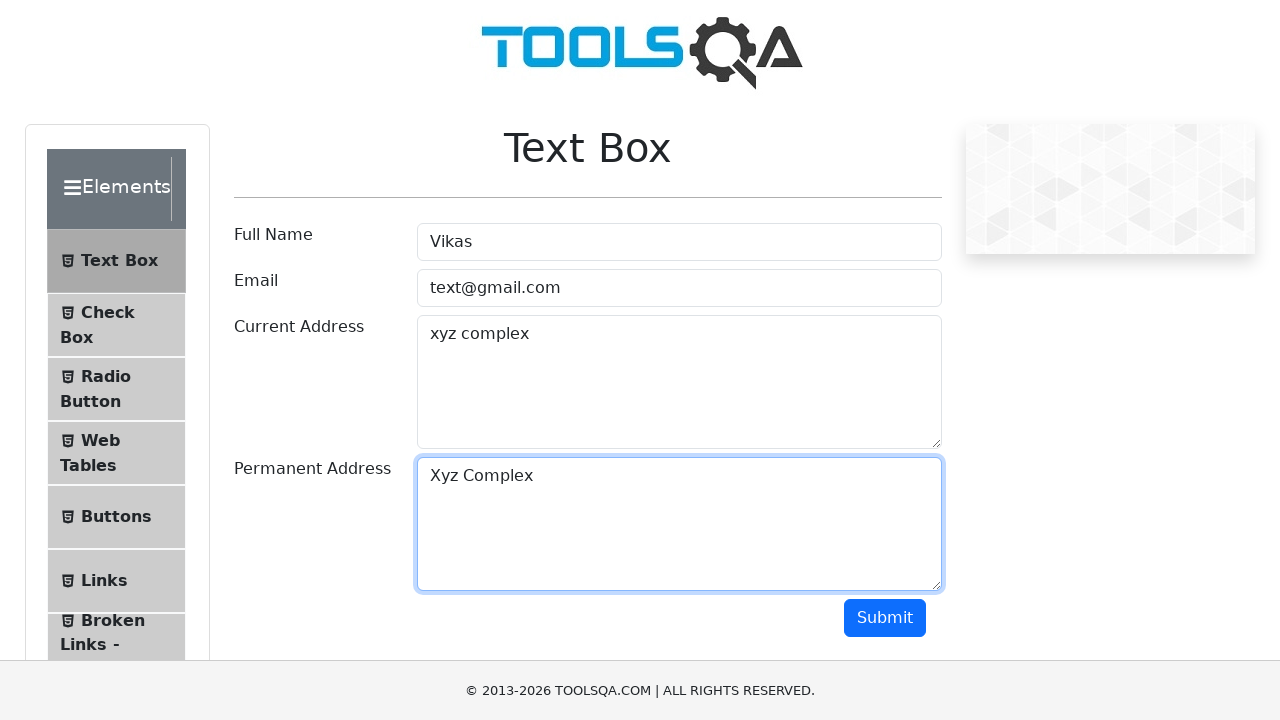

Clicked Submit button at (885, 618) on #submit
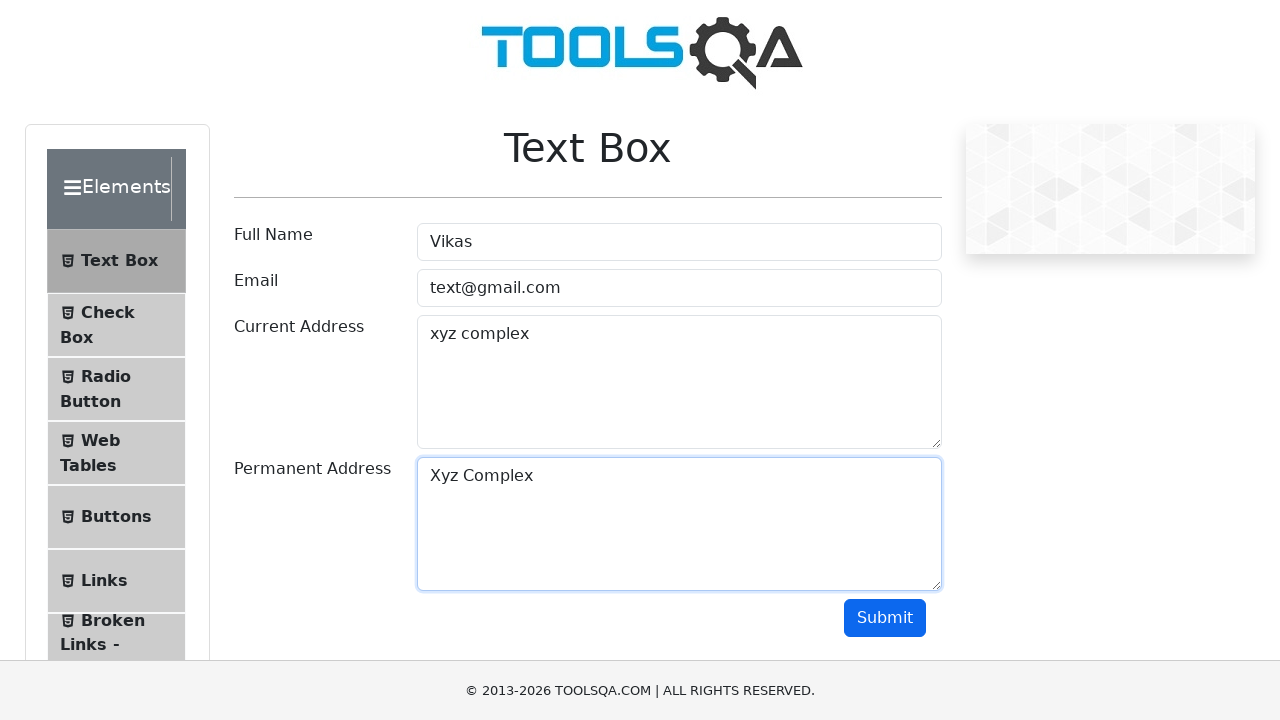

Success message element became visible
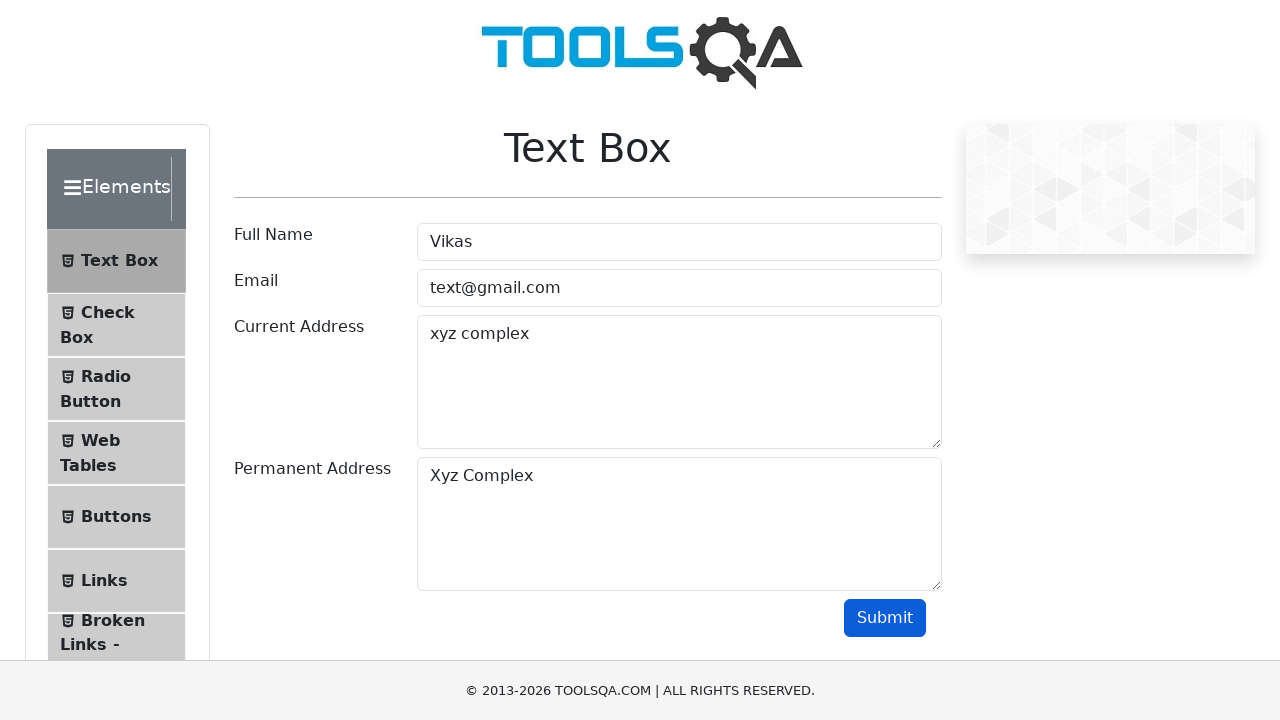

Verified success message contains 'Vikas'
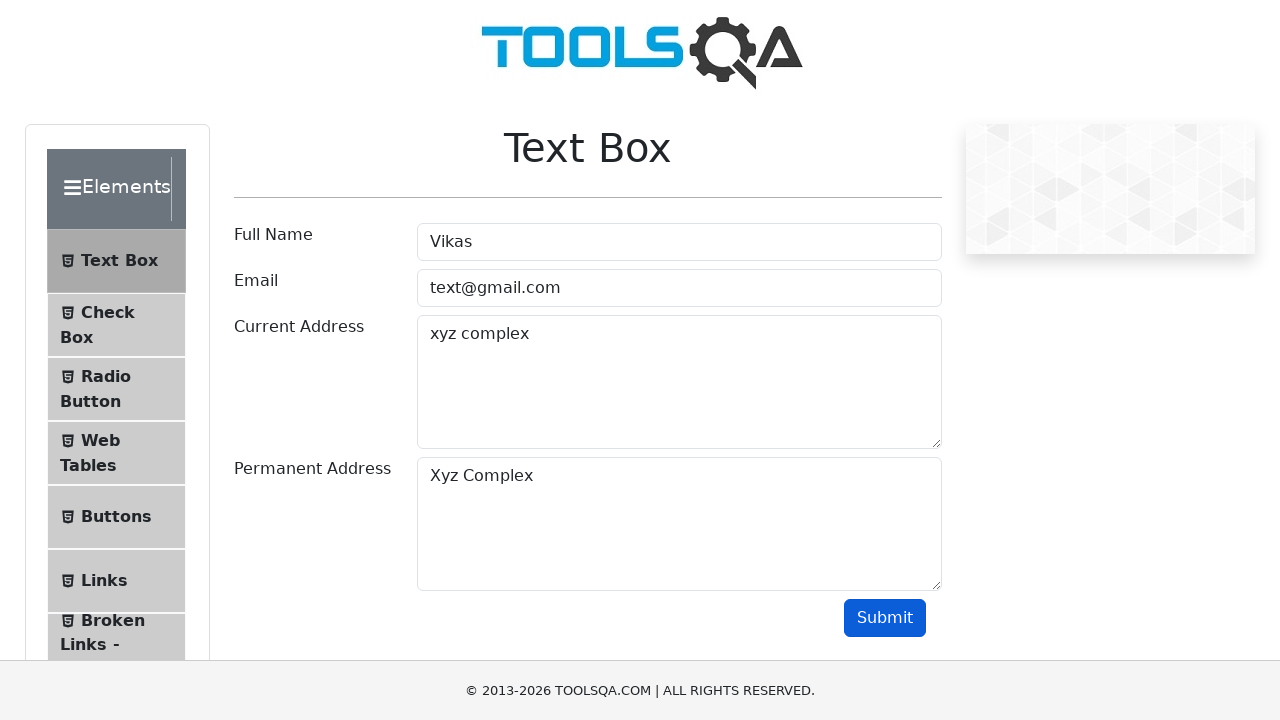

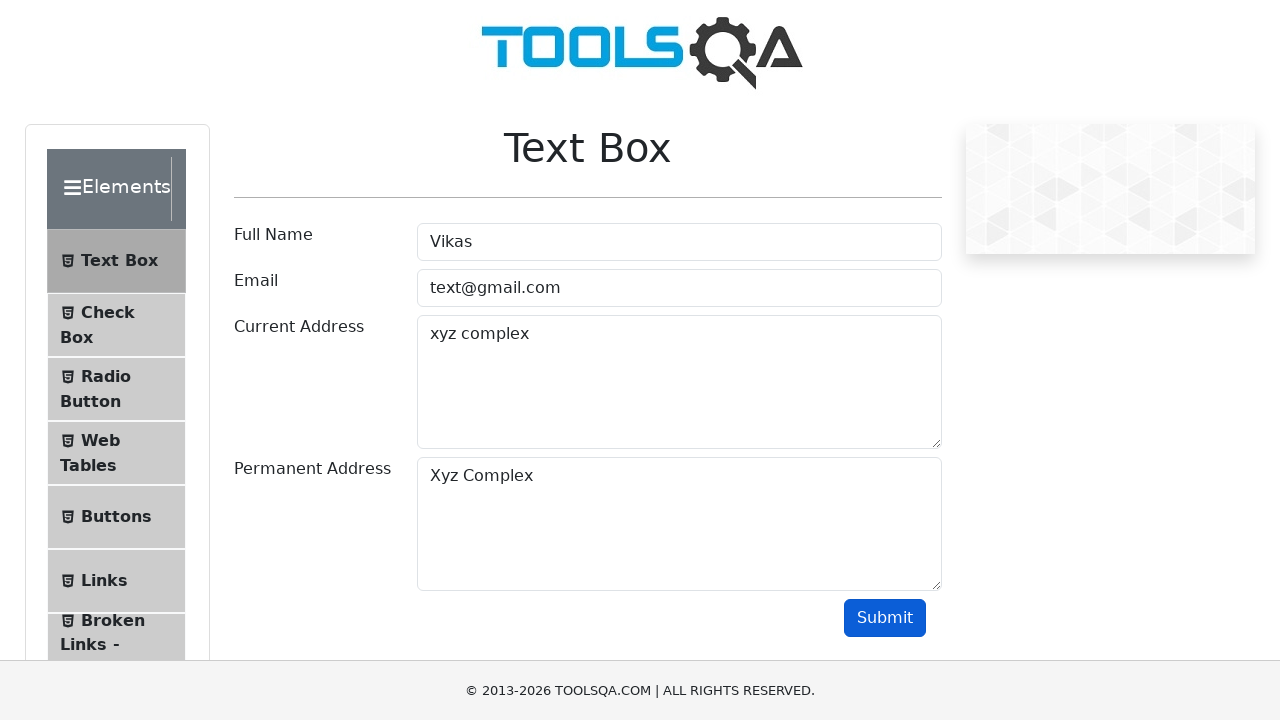